Tests date dropdown selection by selecting a specific date (December 1st) from month, day, and year dropdown menus and verifying the selections

Starting URL: https://practice.cydeo.com/dropdown

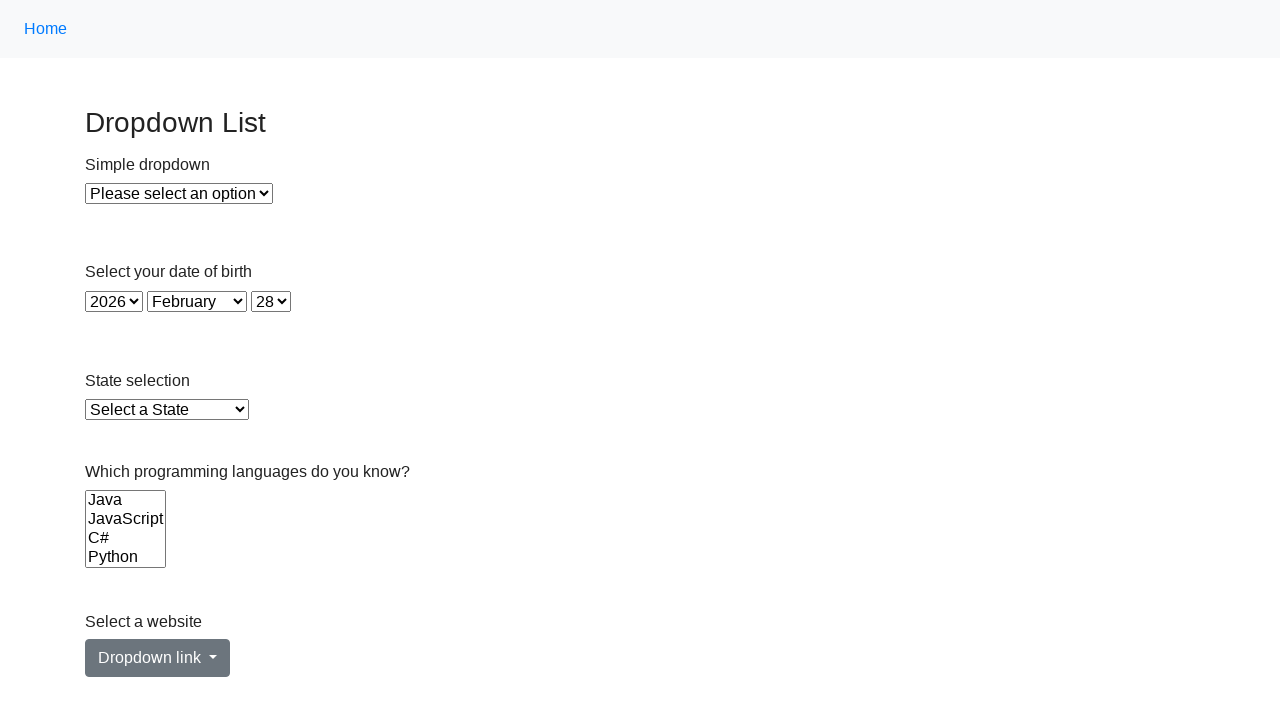

Selected year 2000 from year dropdown on select#year
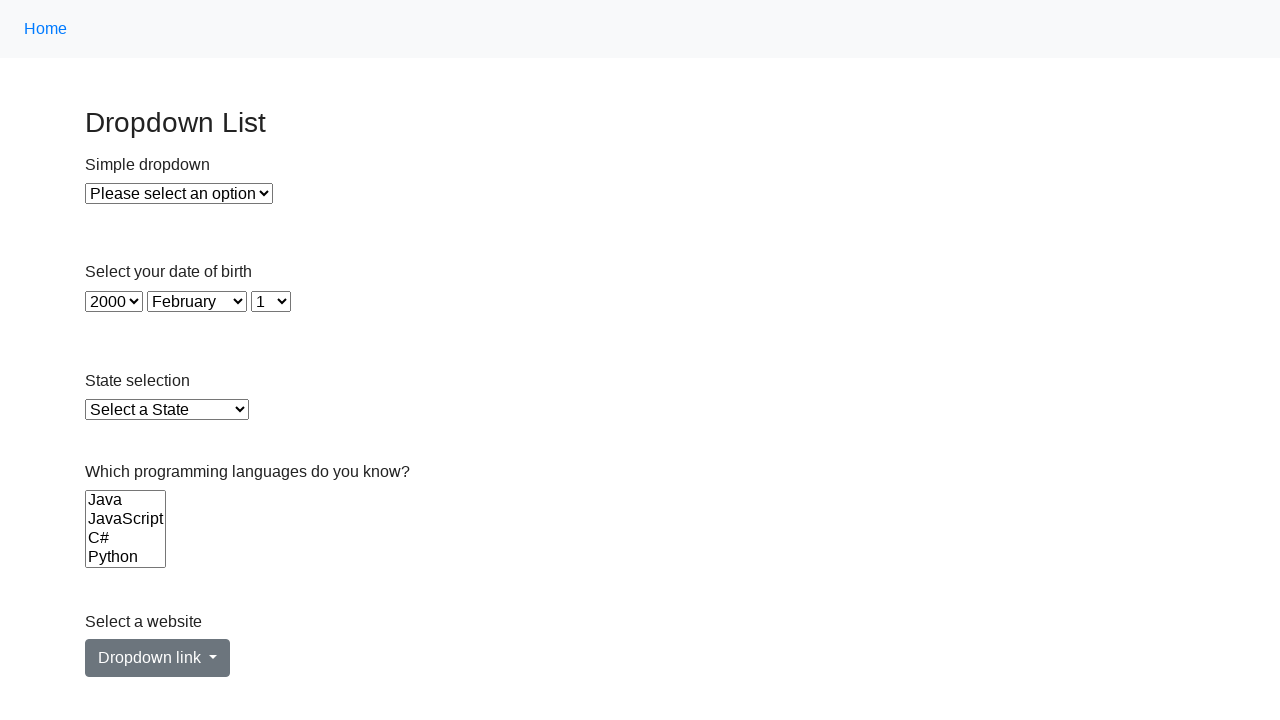

Selected December from month dropdown on select#month
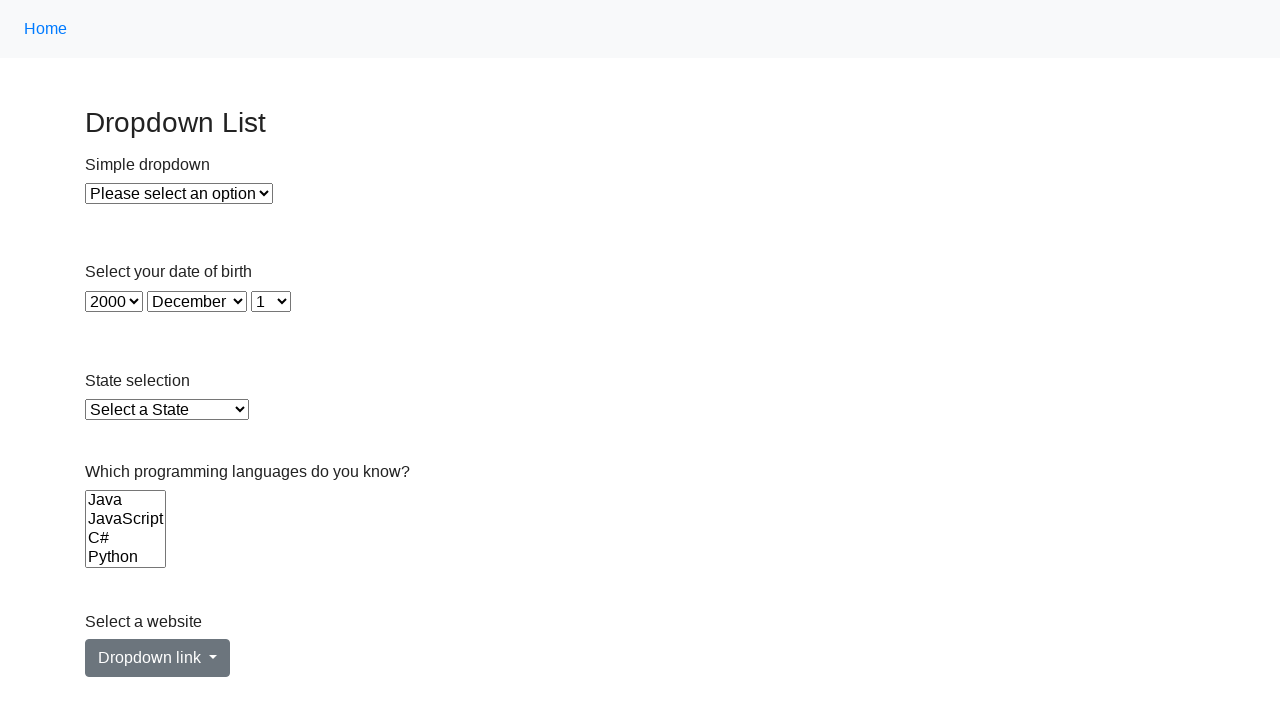

Selected 1st day from day dropdown on select#day
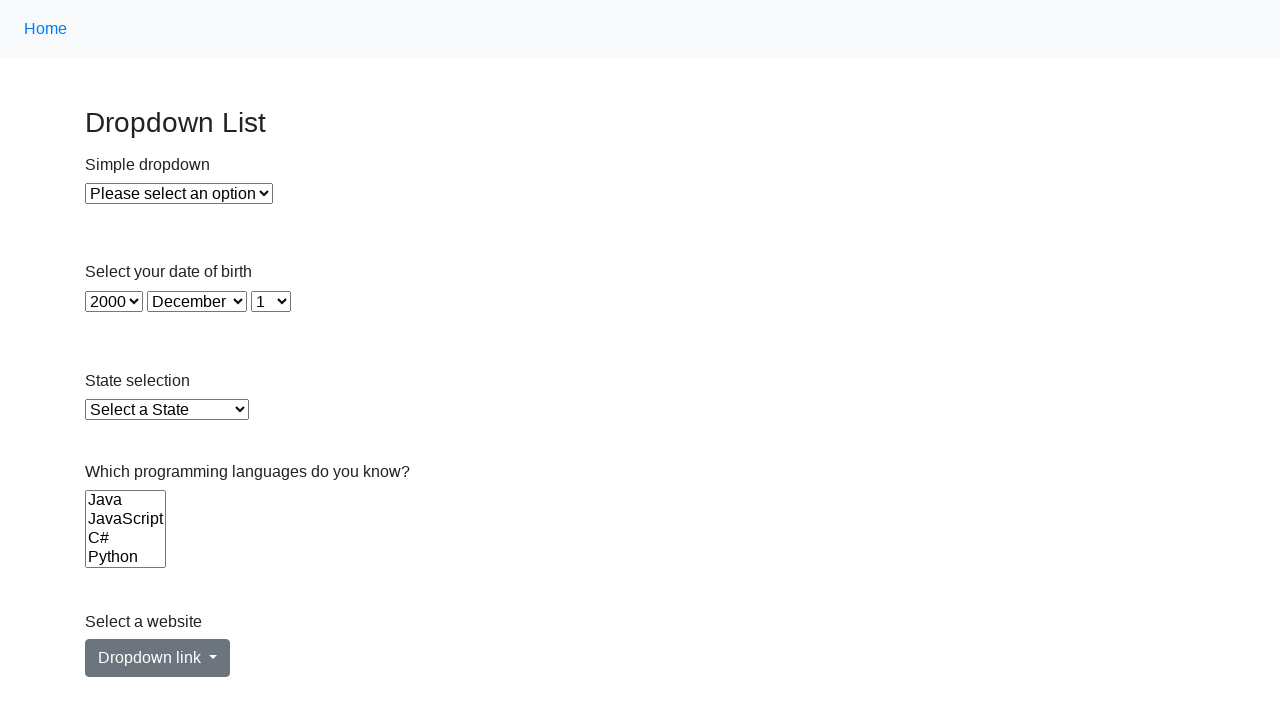

Year dropdown is present and loaded
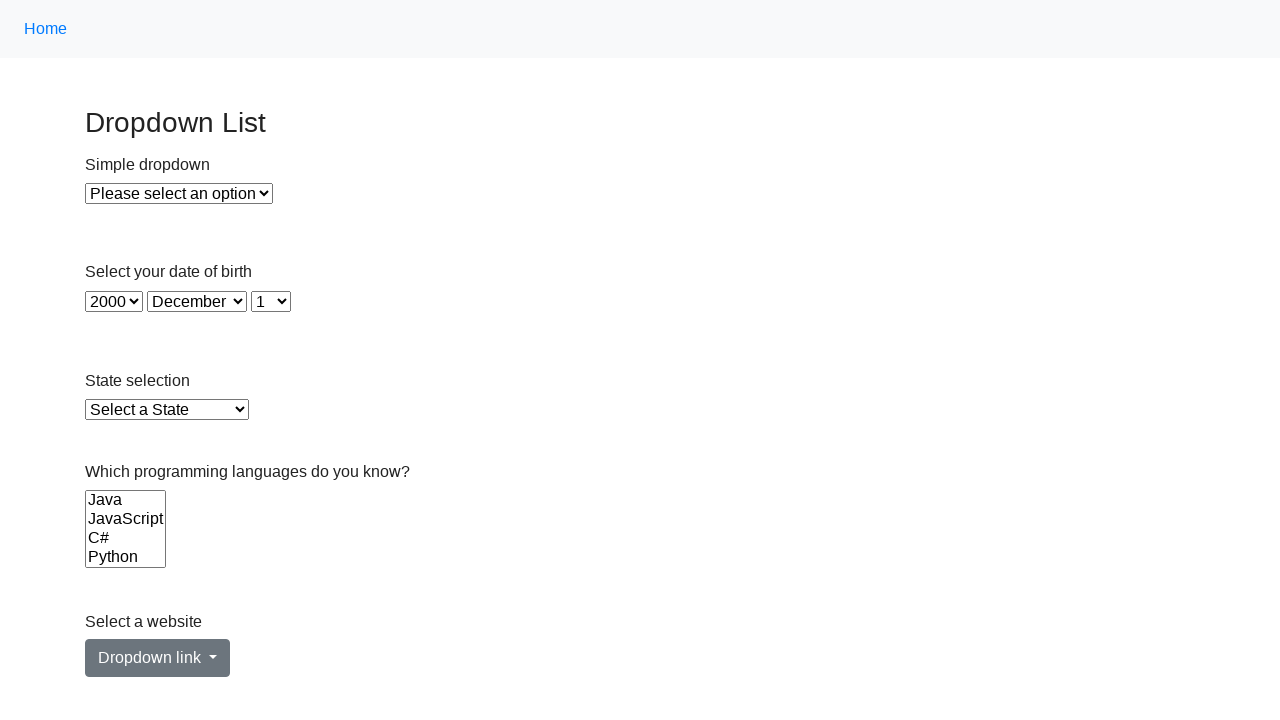

Month dropdown is present and loaded
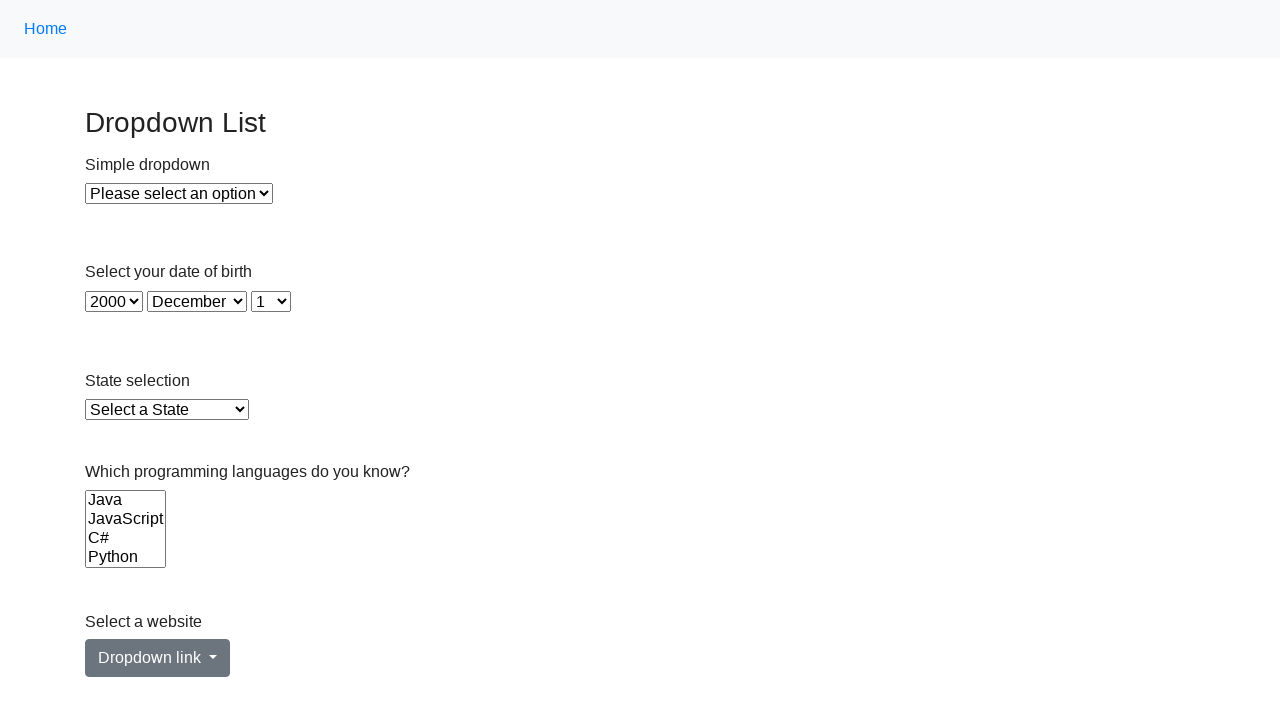

Day dropdown is present and loaded
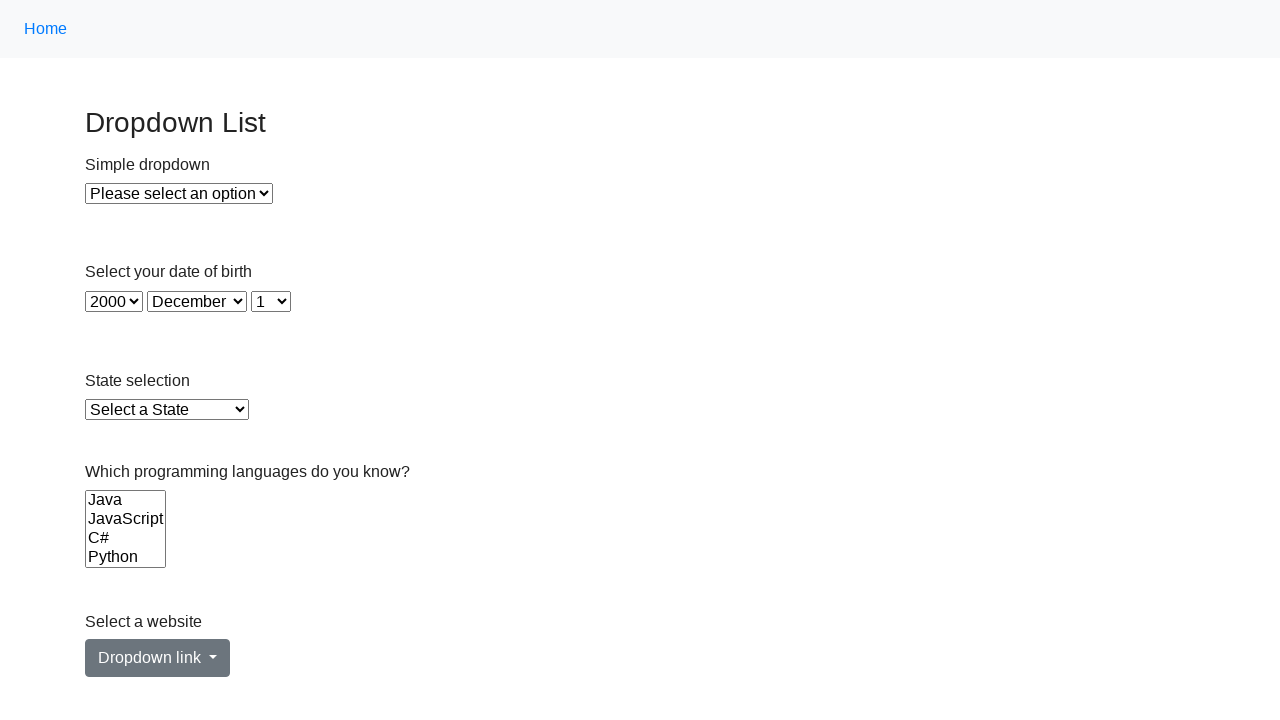

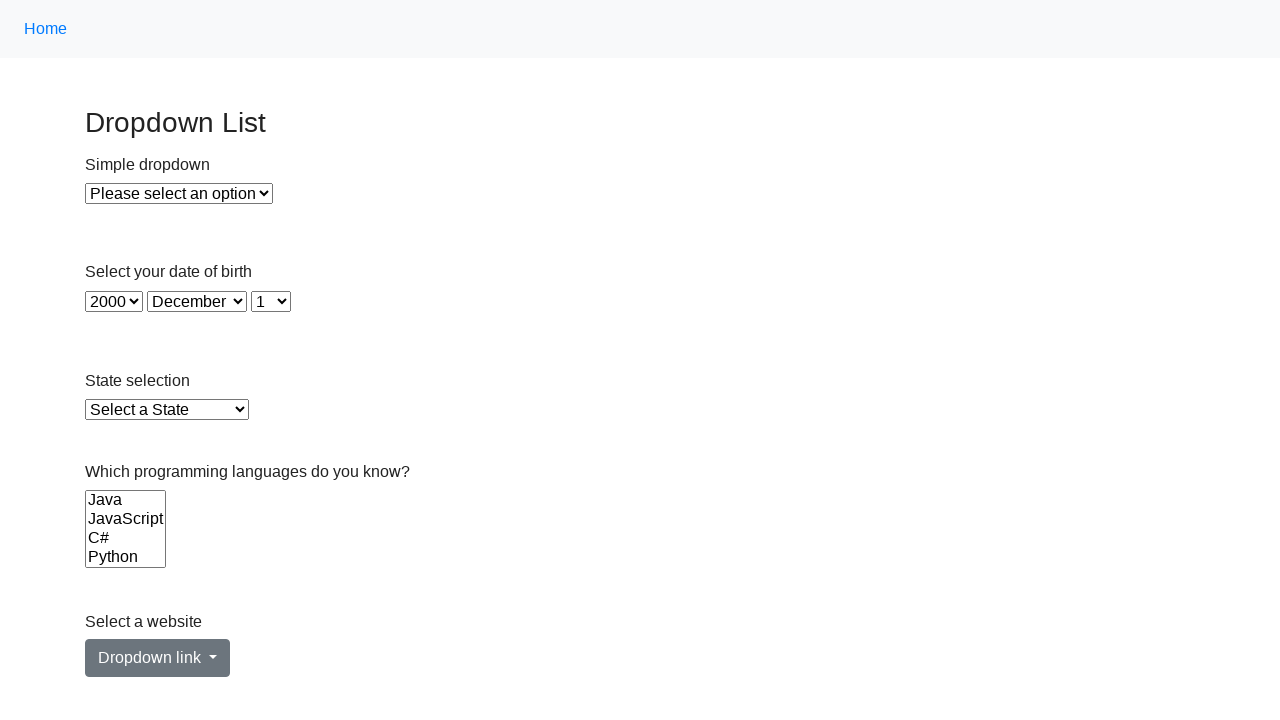